Verifies that all todo items are displayed by default when the page loads, with the "All" filter active

Starting URL: https://todomvc.com/examples/react/dist/

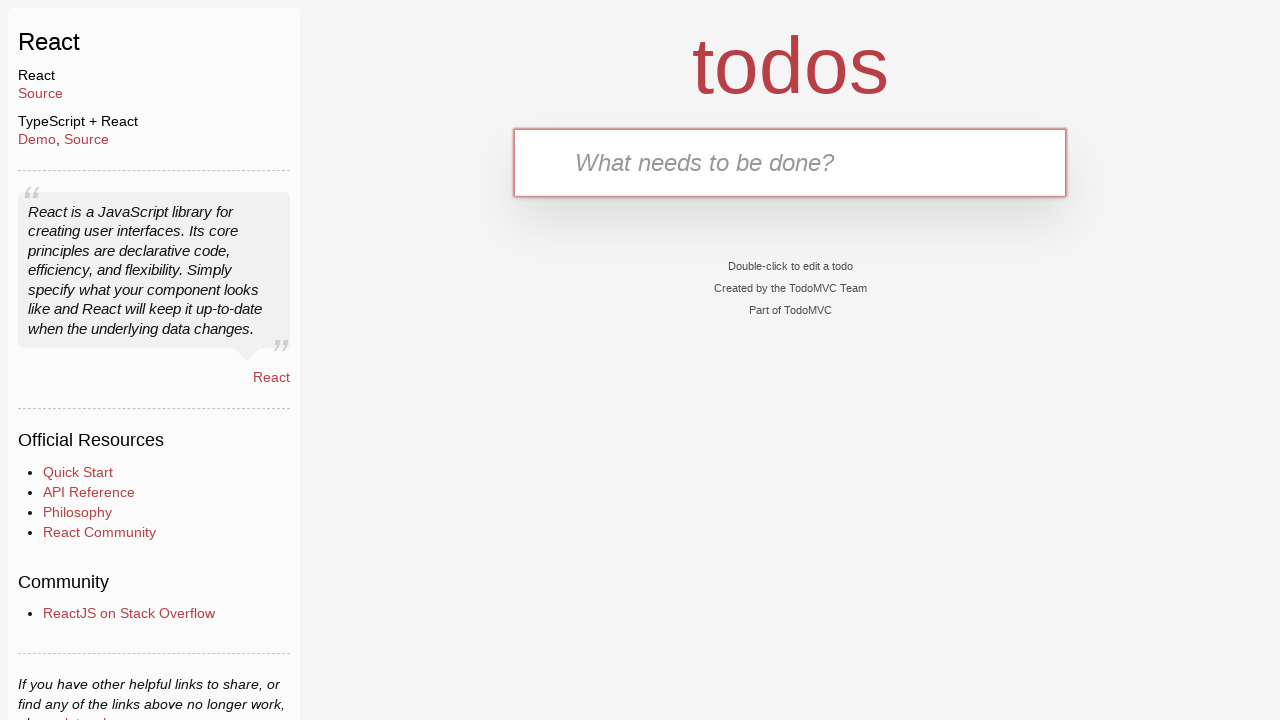

Navigated to TodoMVC React application
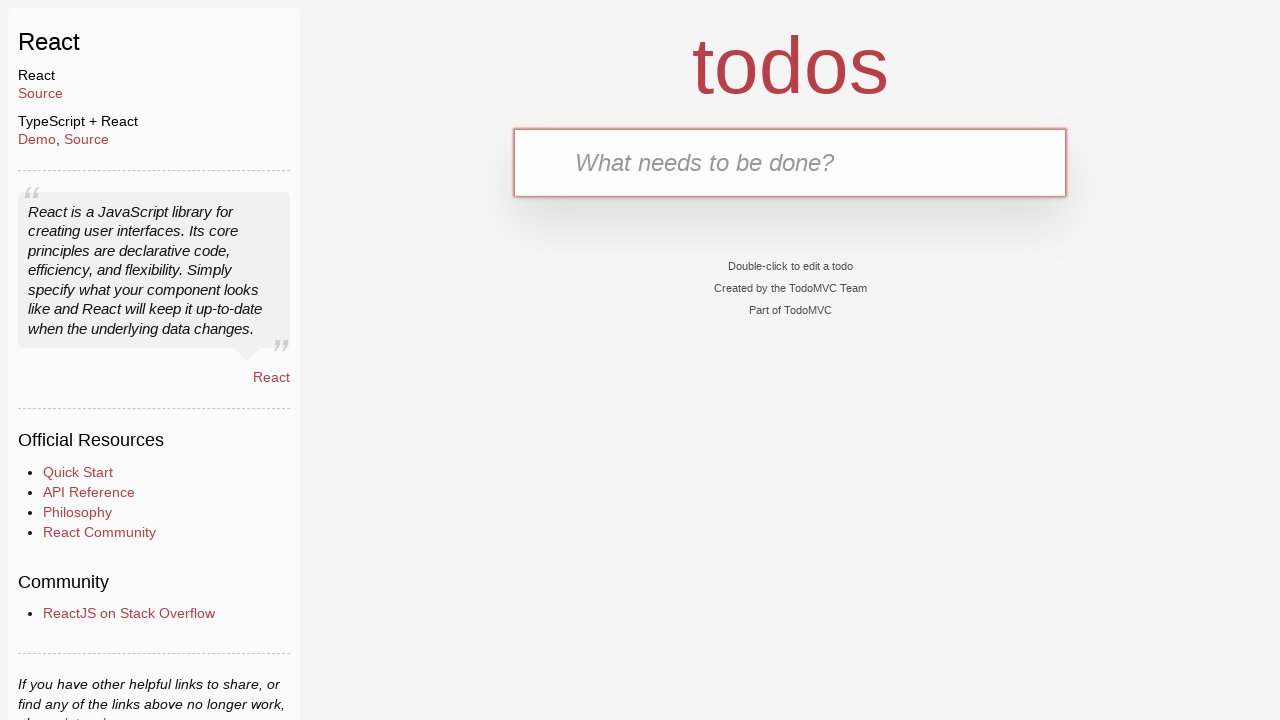

Filled new todo input with 'Feed the cat' on .new-todo
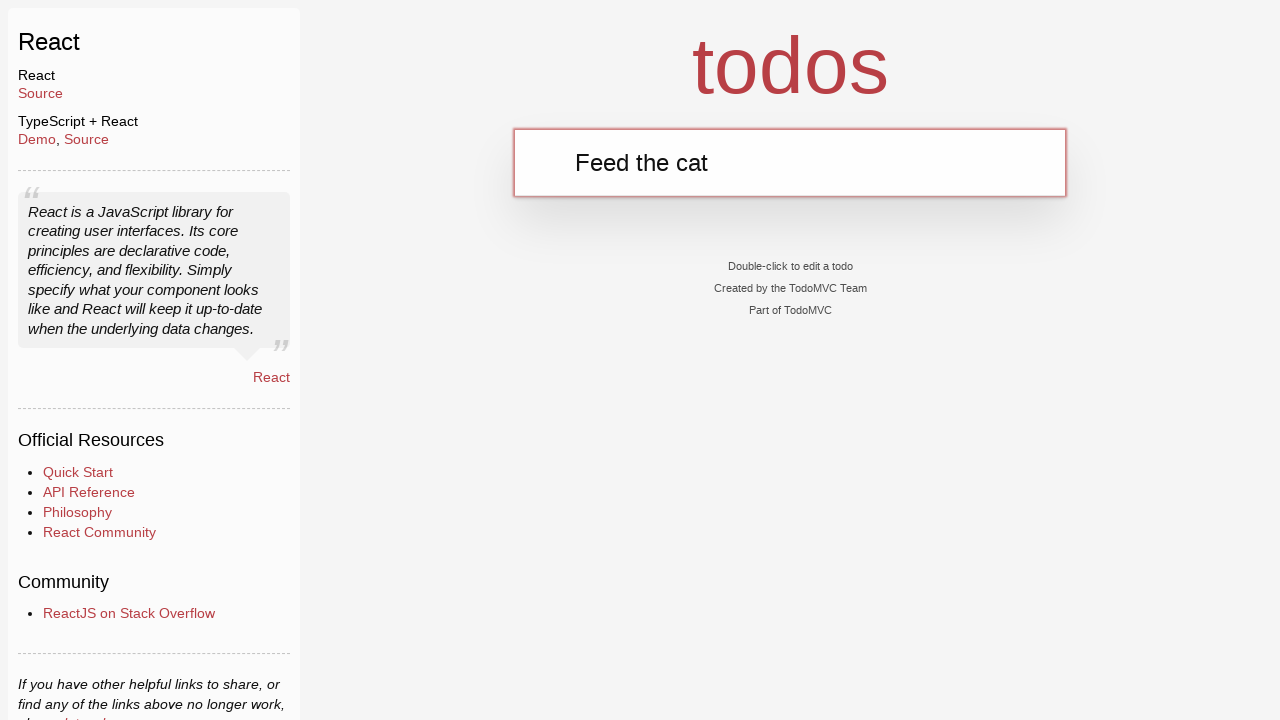

Pressed Enter to add first todo item on .new-todo
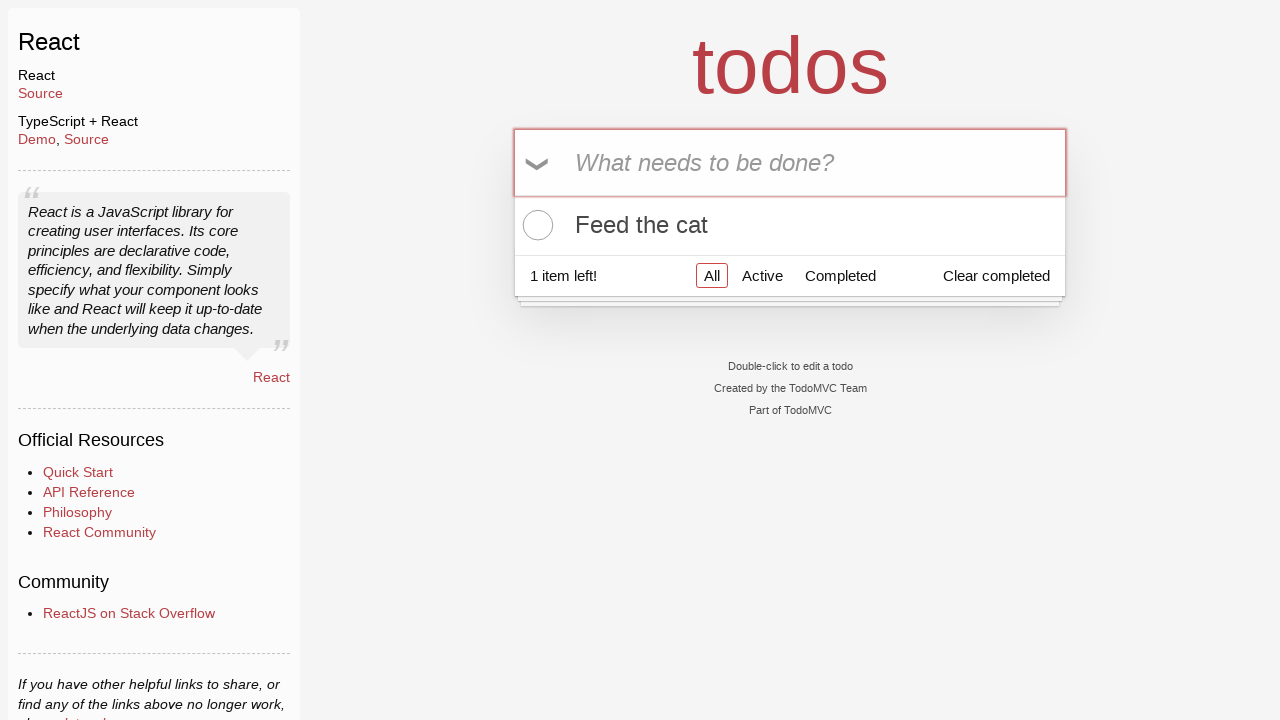

Filled new todo input with 'Walk the dog' on .new-todo
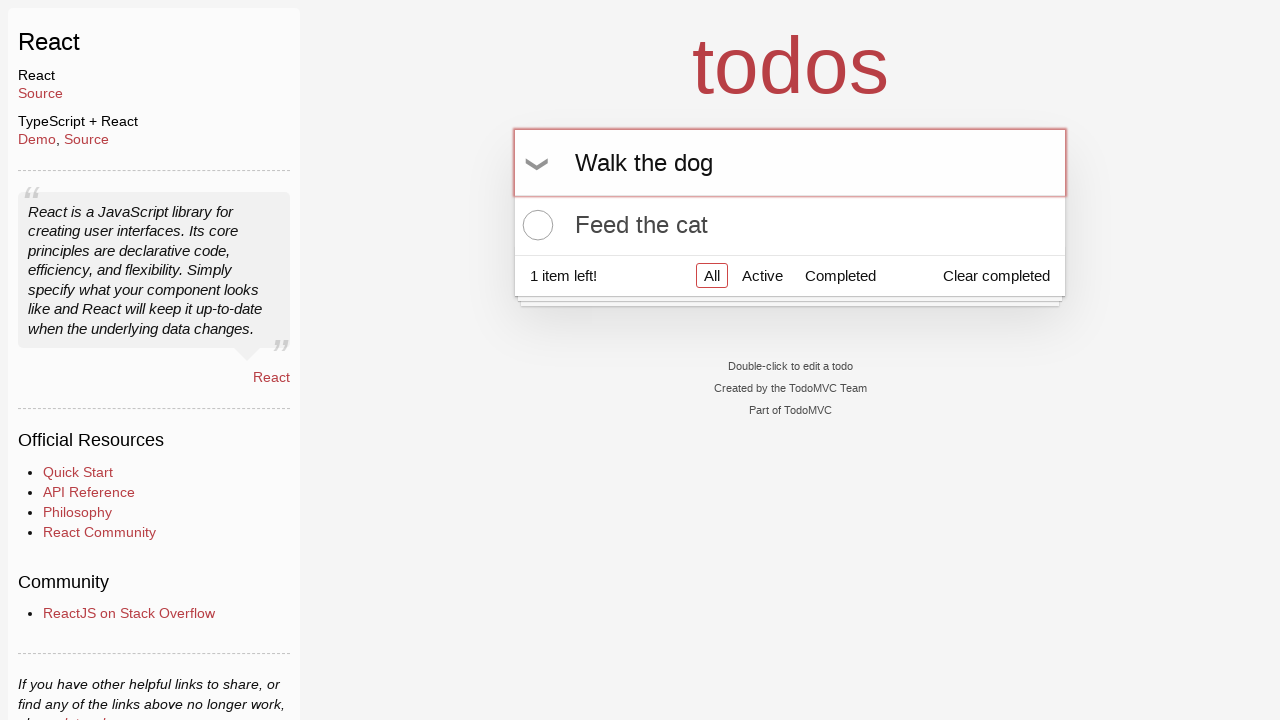

Pressed Enter to add second todo item on .new-todo
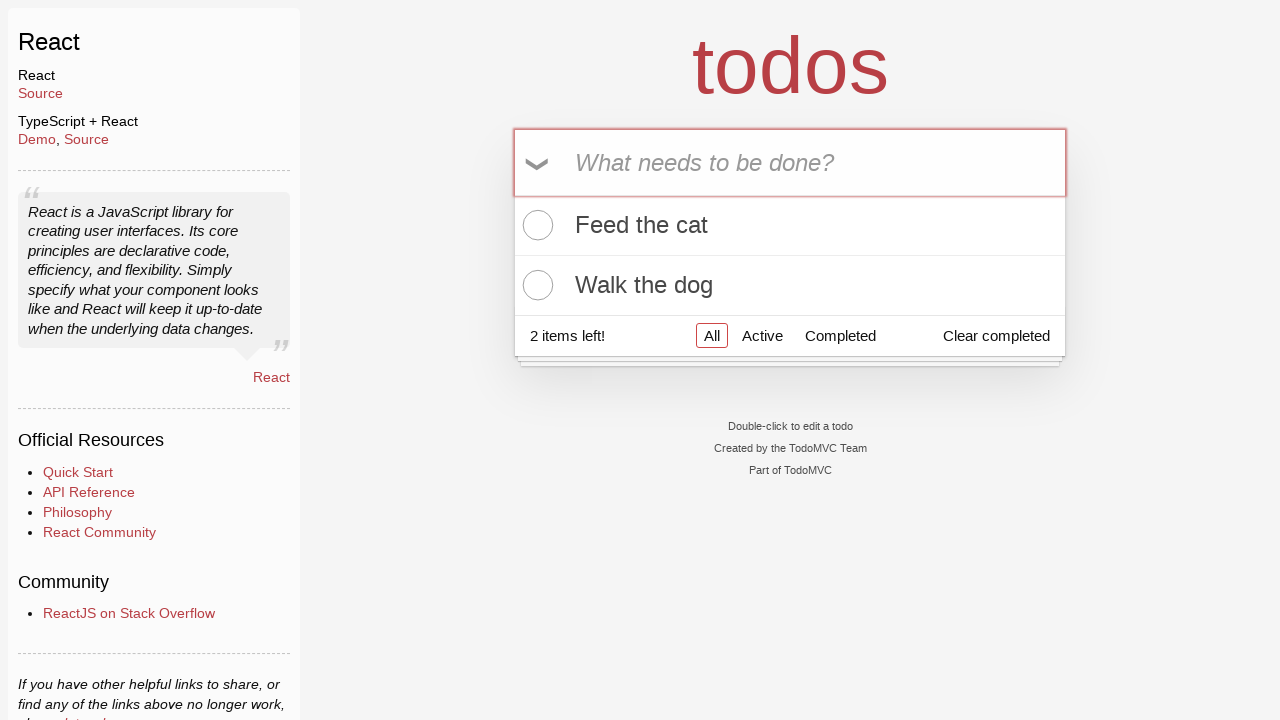

Filled new todo input with 'Buy some milk' on .new-todo
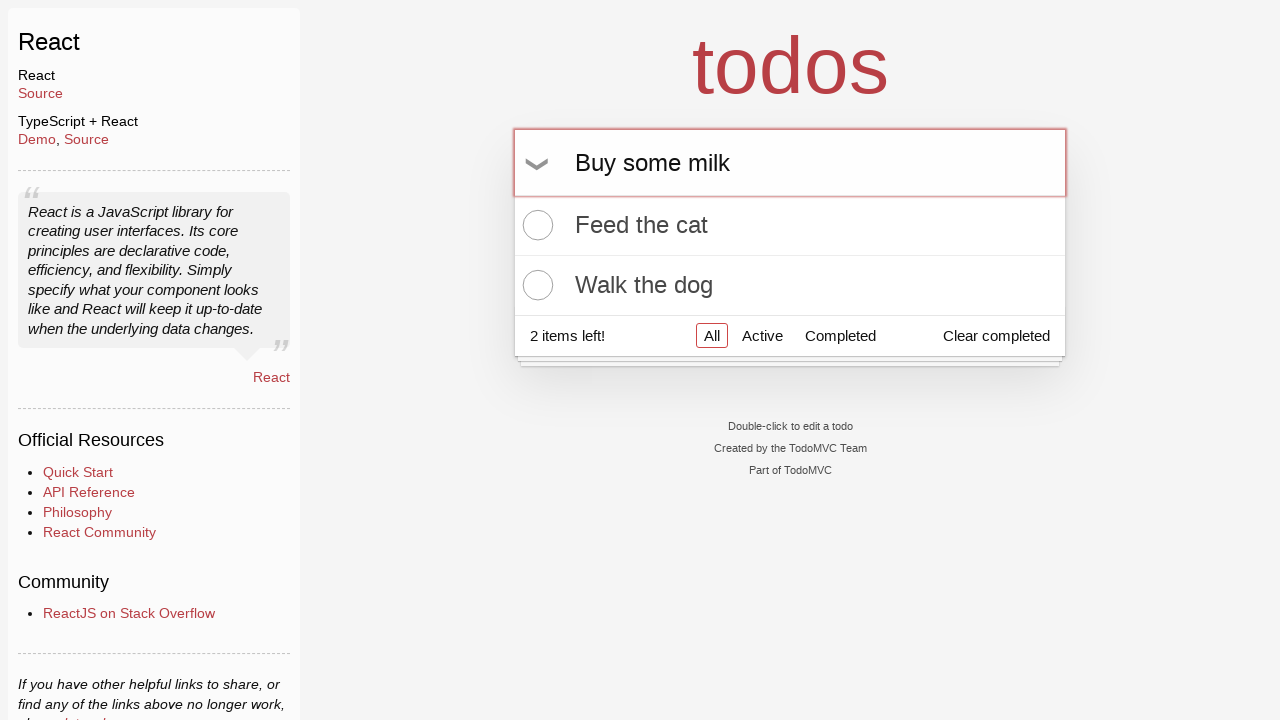

Pressed Enter to add third todo item on .new-todo
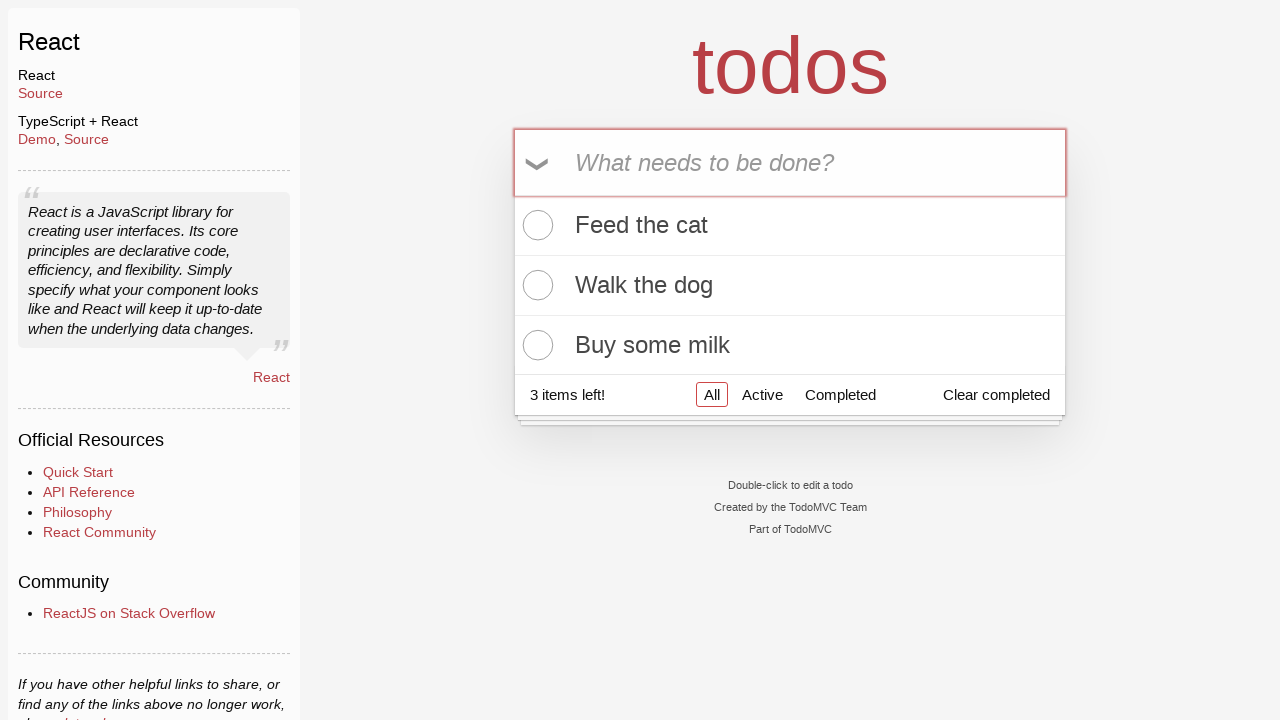

Verified that 'All' filter is selected by default and all items are displayed
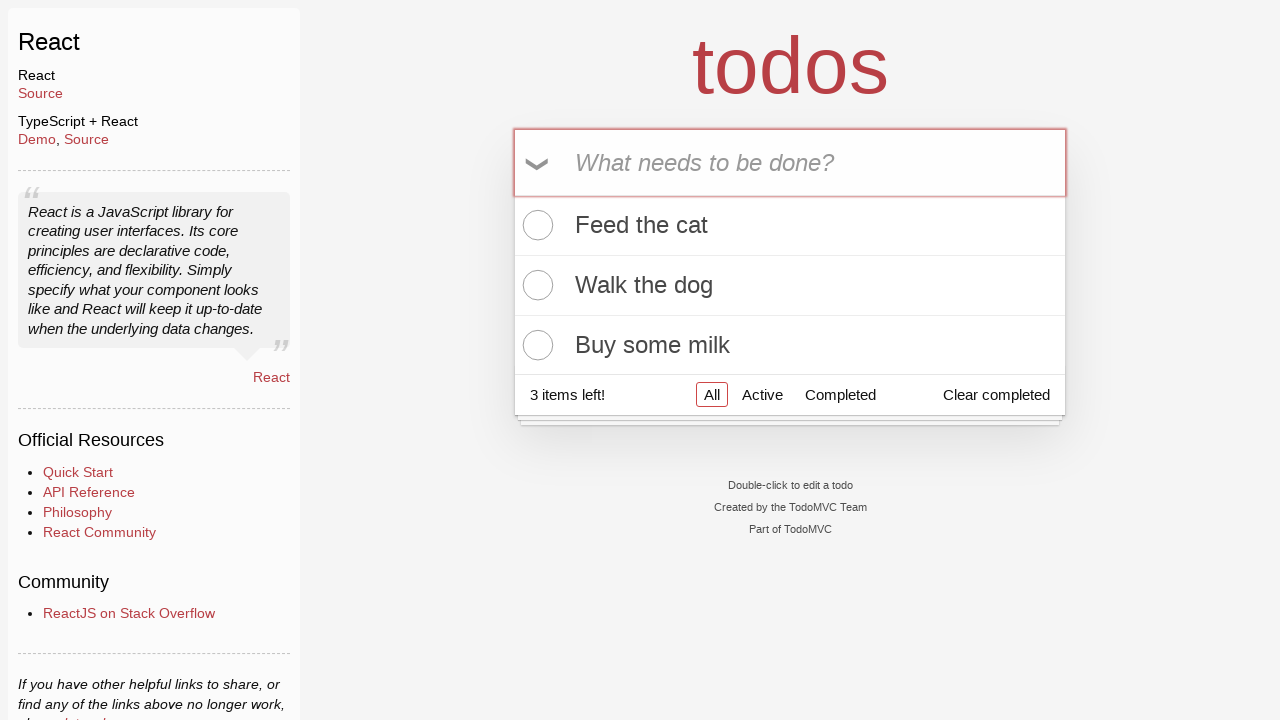

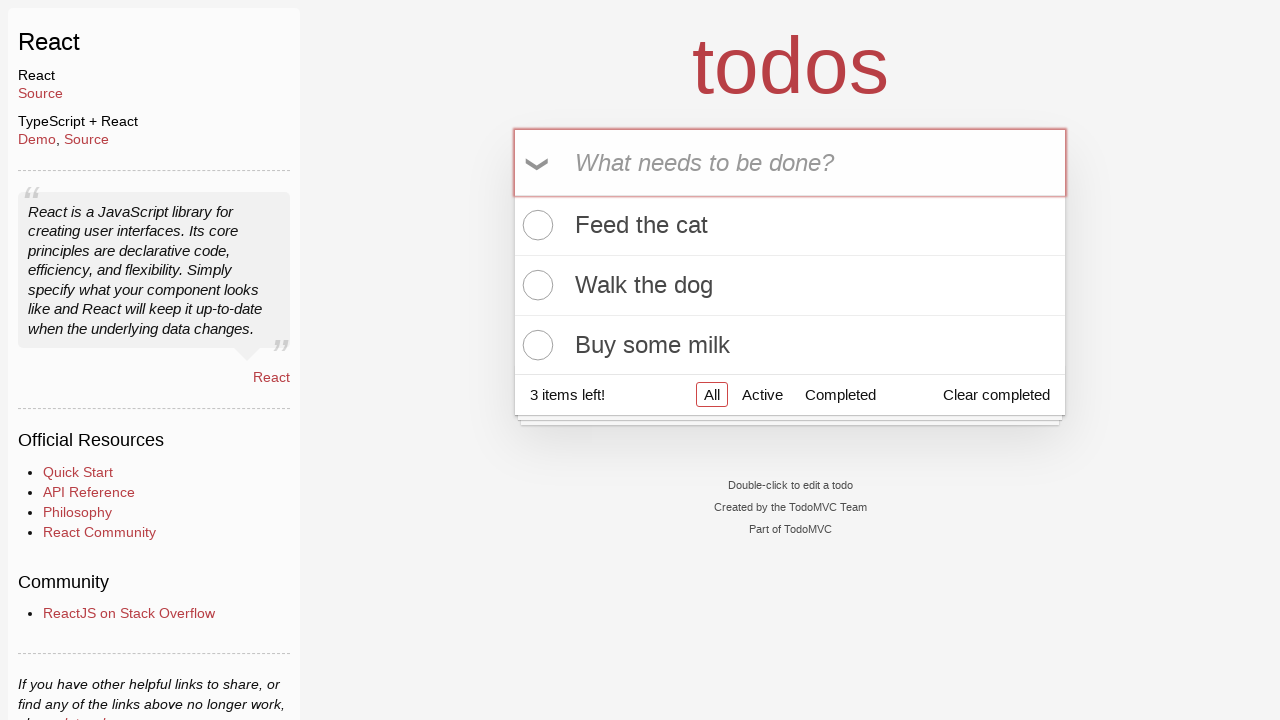